Tests login form validation by attempting to submit with empty email and password fields, verifying error messages are displayed

Starting URL: https://practice.expandtesting.com/notes/app/login

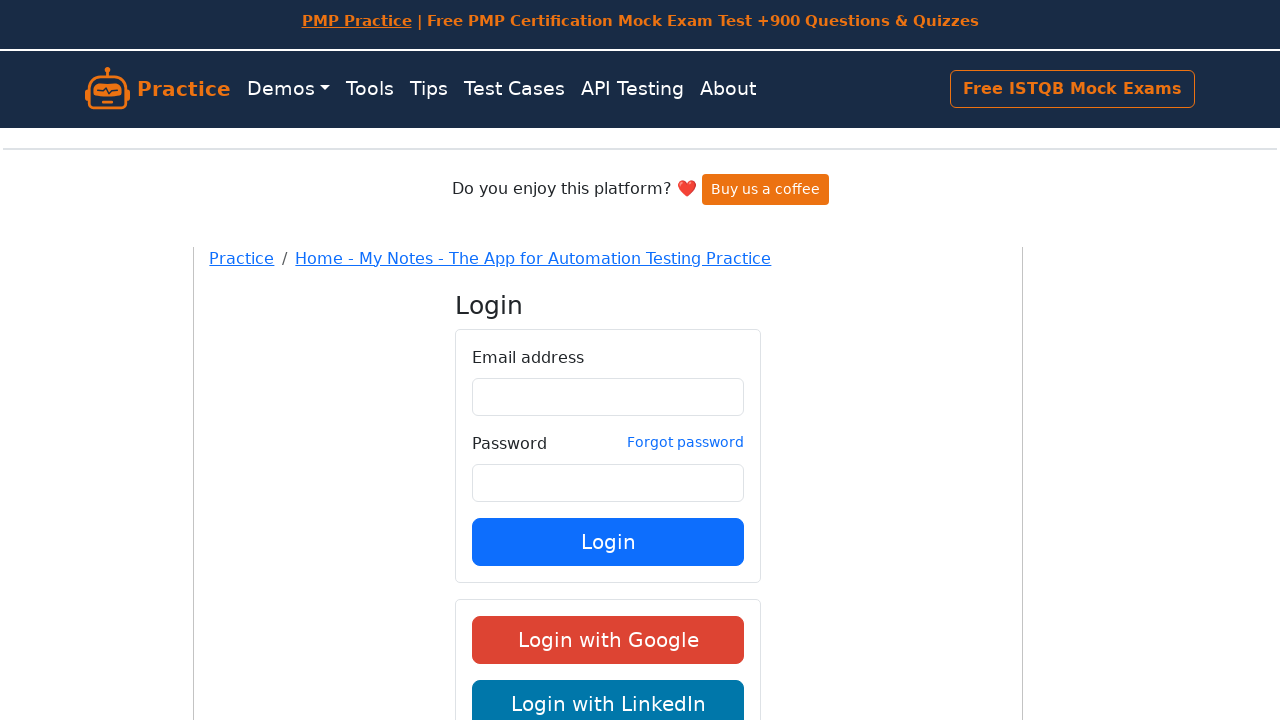

Clicked Login button without filling email or password fields at (608, 542) on button:has-text('Login'), input[type='submit'], button[type='submit']
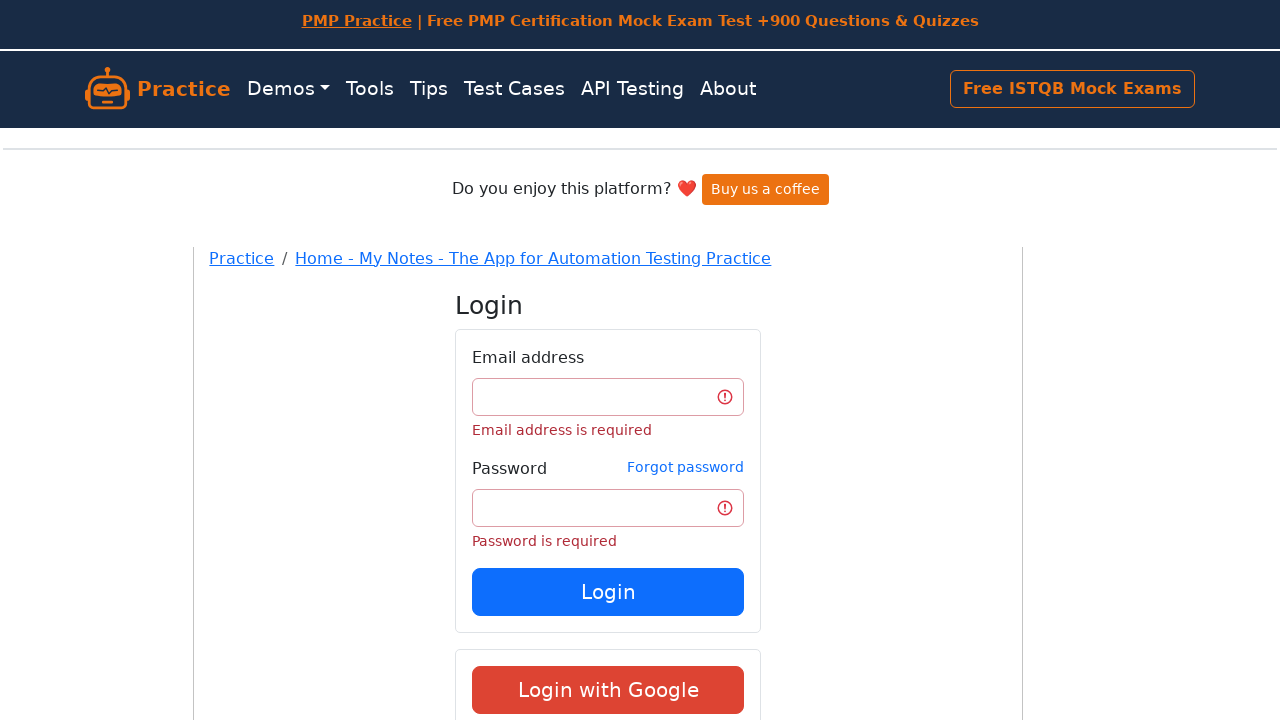

Email address error message displayed
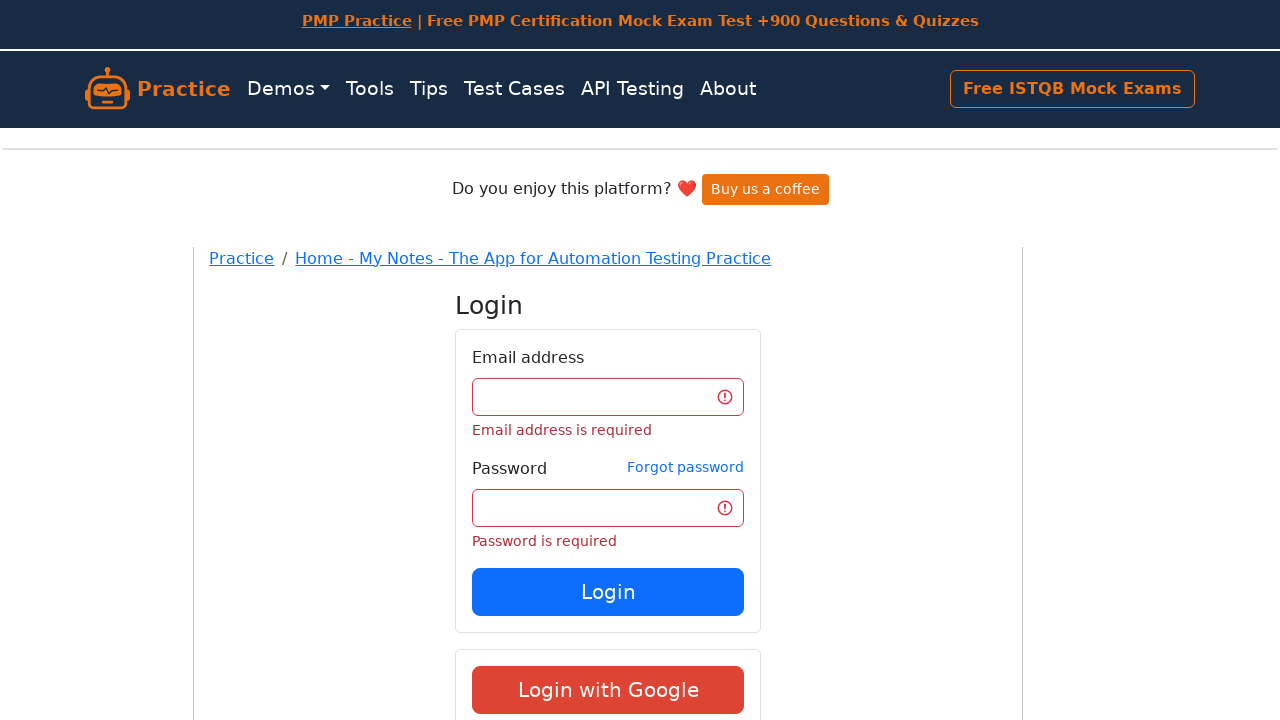

Password error message displayed
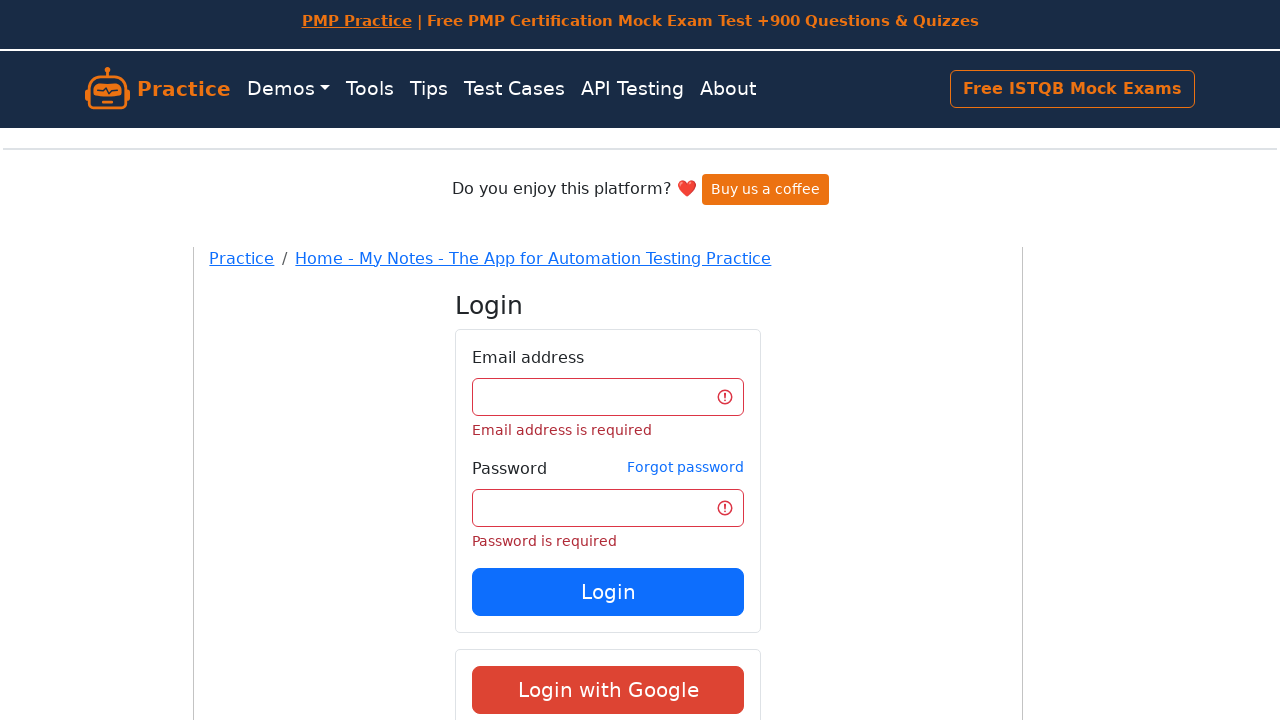

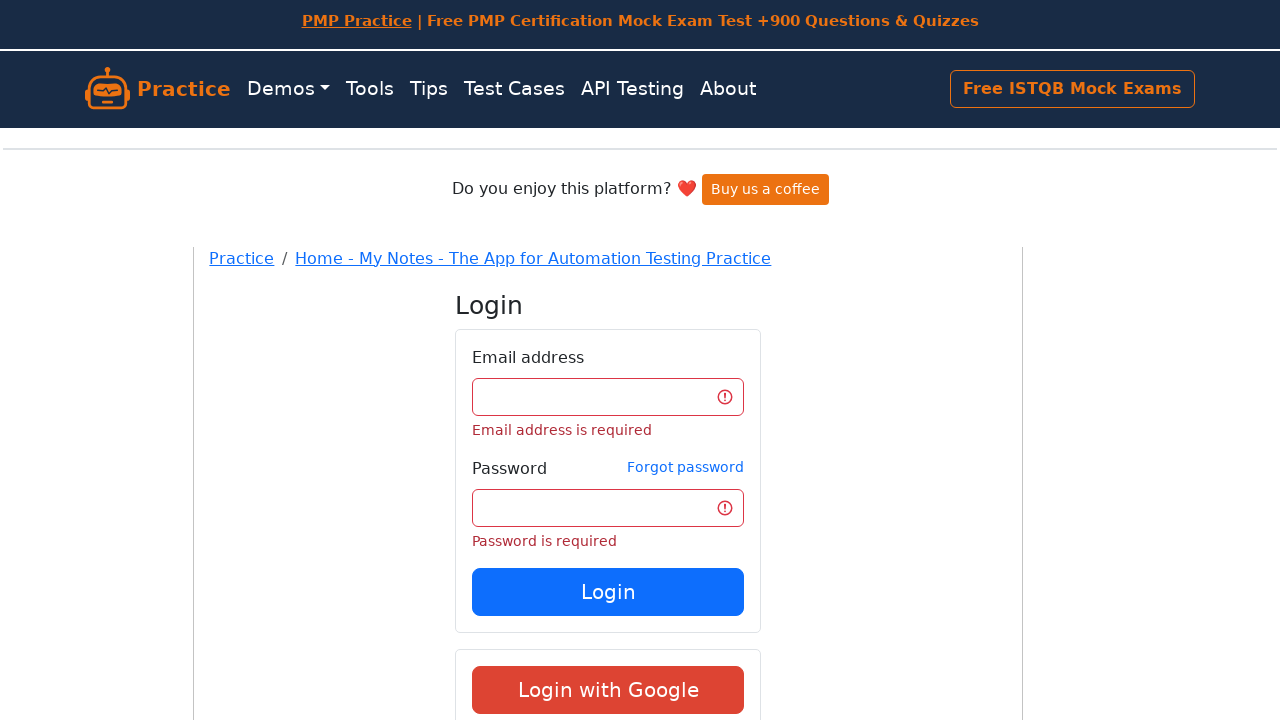